Tests an e-commerce site by searching for products containing "ber", adding all matching items to cart, applying a promo code, and verifying the promo code message appears

Starting URL: https://rahulshettyacademy.com/seleniumPractise/#/

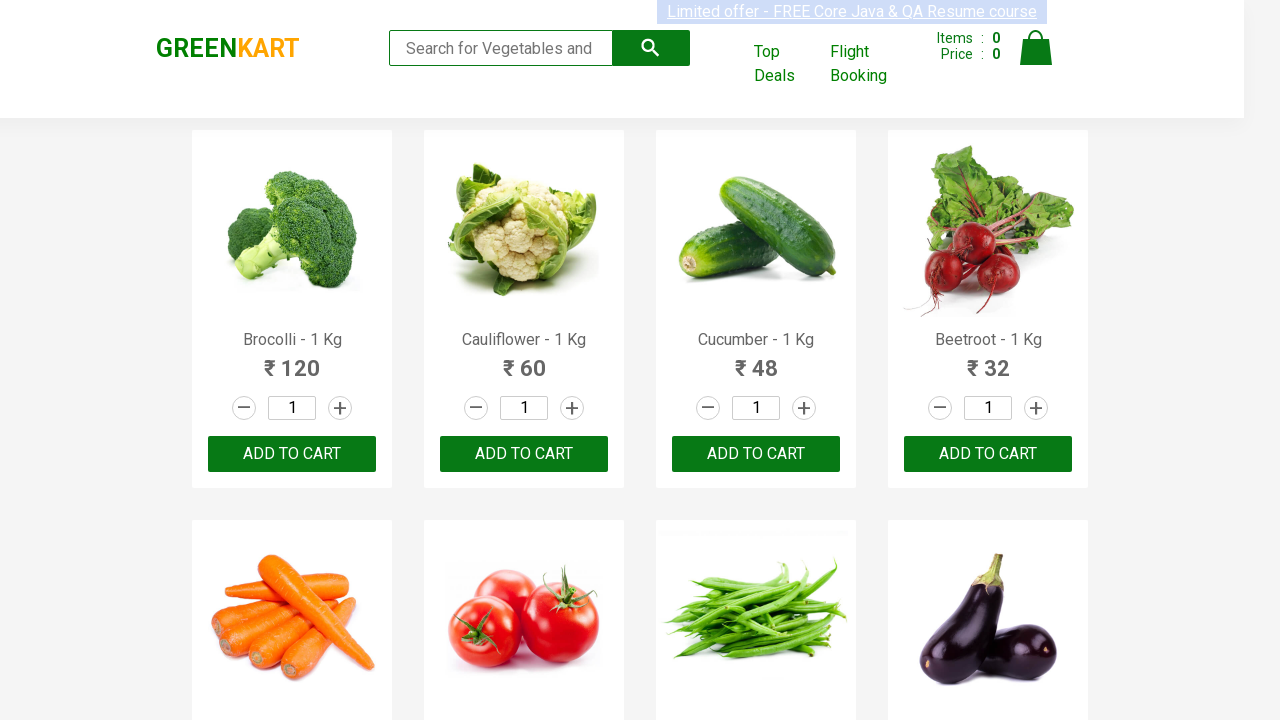

Filled search field with 'ber' to filter products on .search-keyword
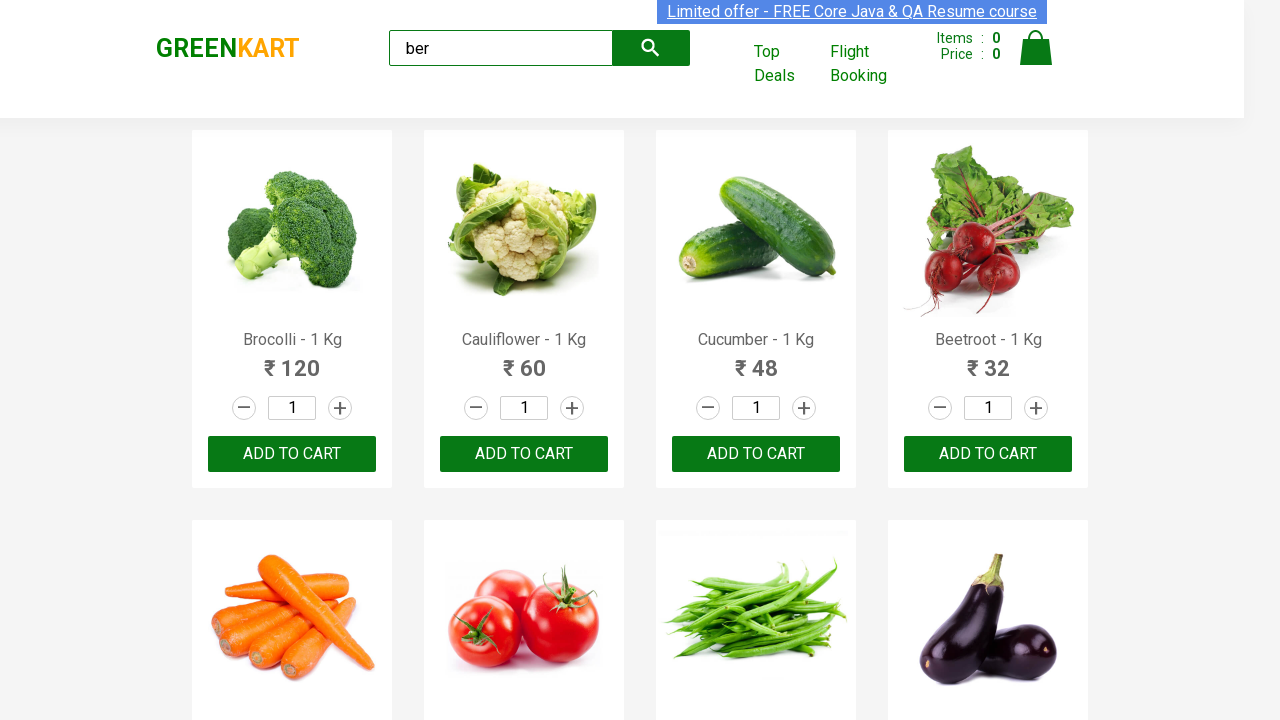

Waited for search results to update
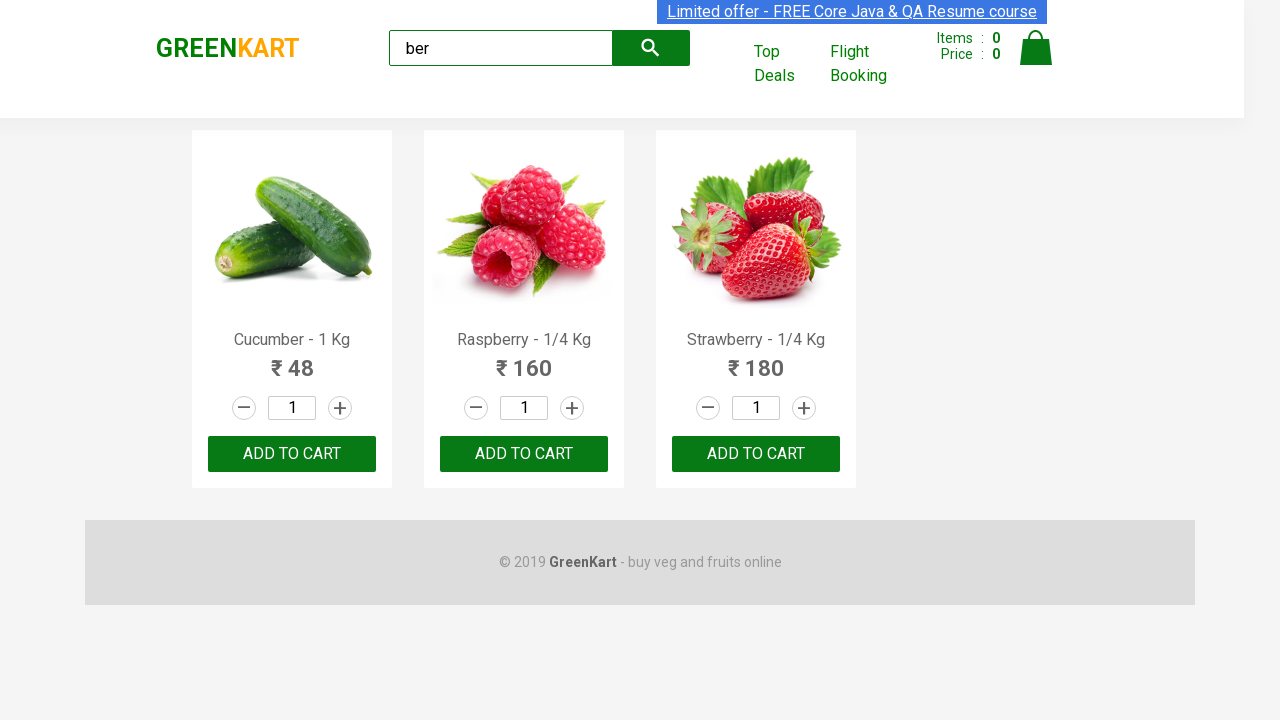

Located all 'ADD TO CART' buttons for filtered products
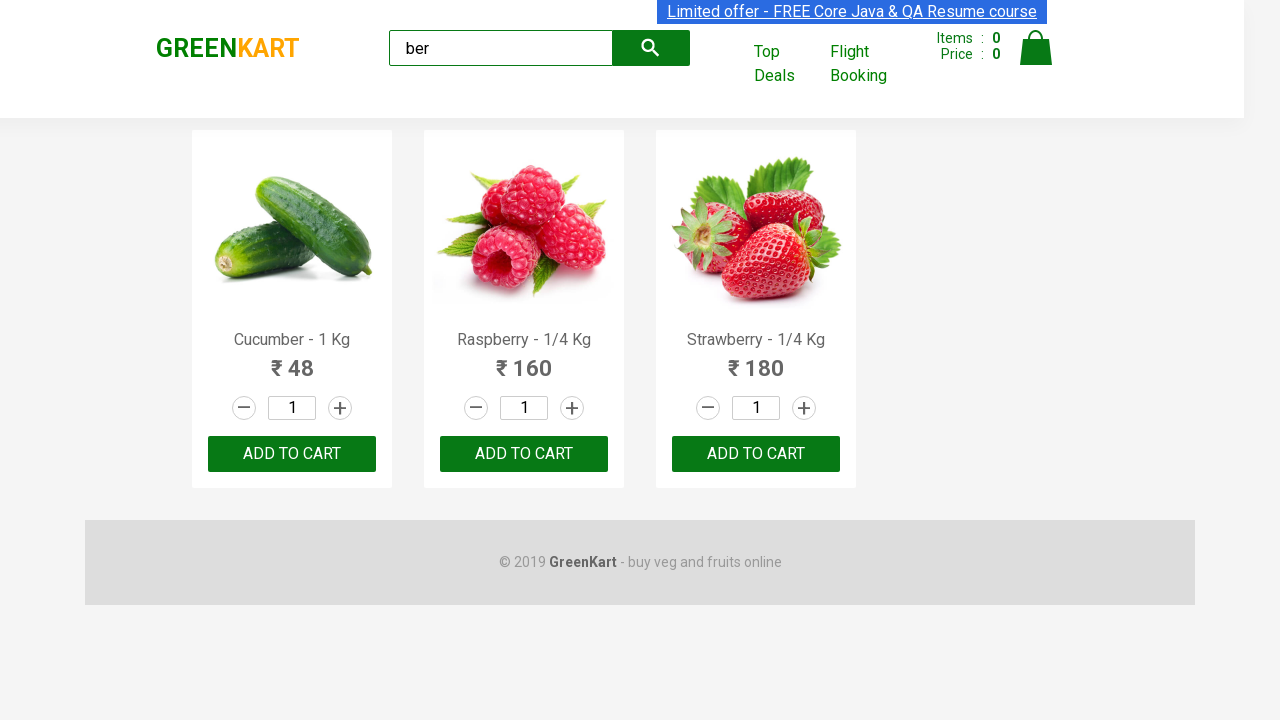

Clicked 'ADD TO CART' button to add product to cart at (292, 454) on .products div button >> nth=0
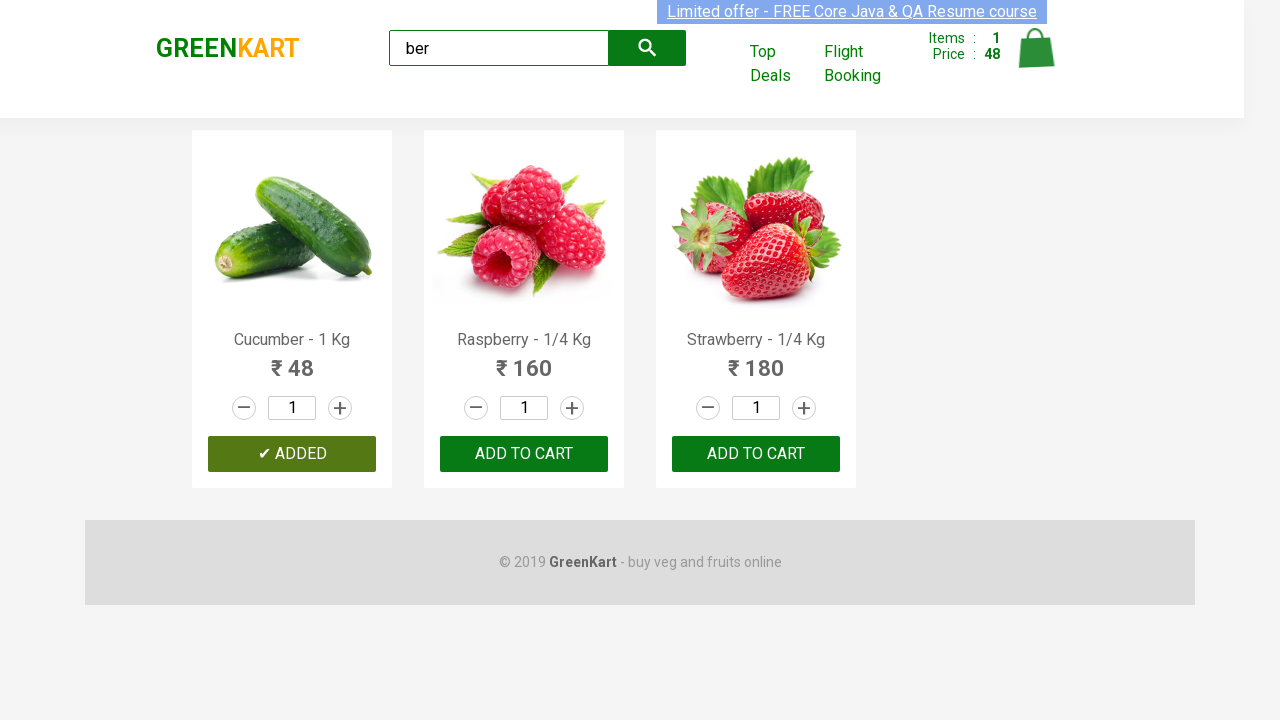

Clicked 'ADD TO CART' button to add product to cart at (524, 454) on .products div button >> nth=1
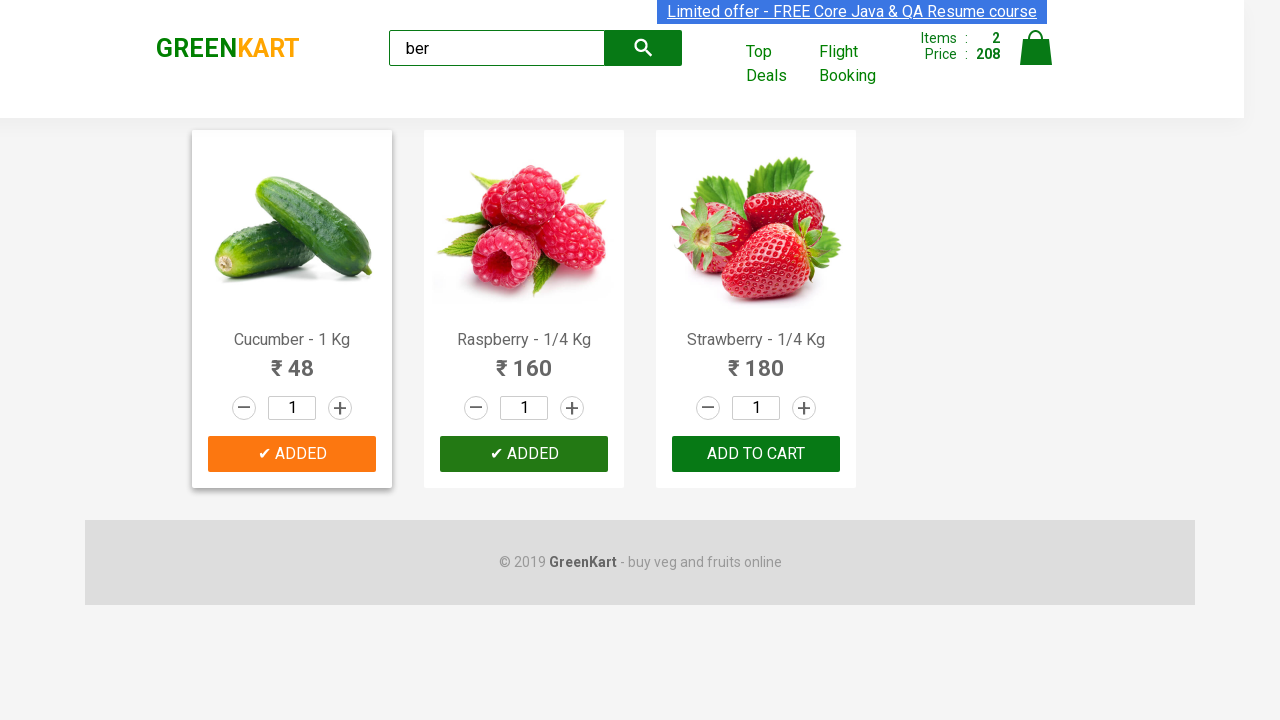

Clicked 'ADD TO CART' button to add product to cart at (756, 454) on .products div button >> nth=2
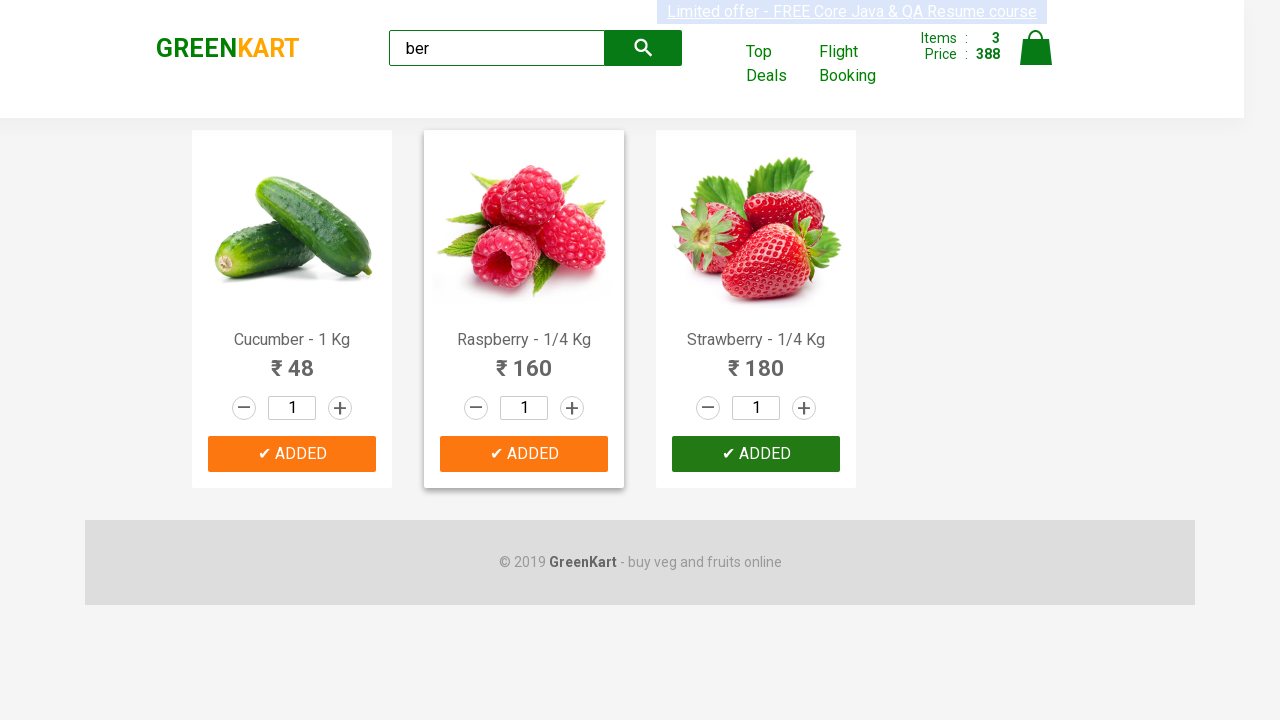

Clicked cart icon to open cart at (1036, 48) on img[alt='Cart']
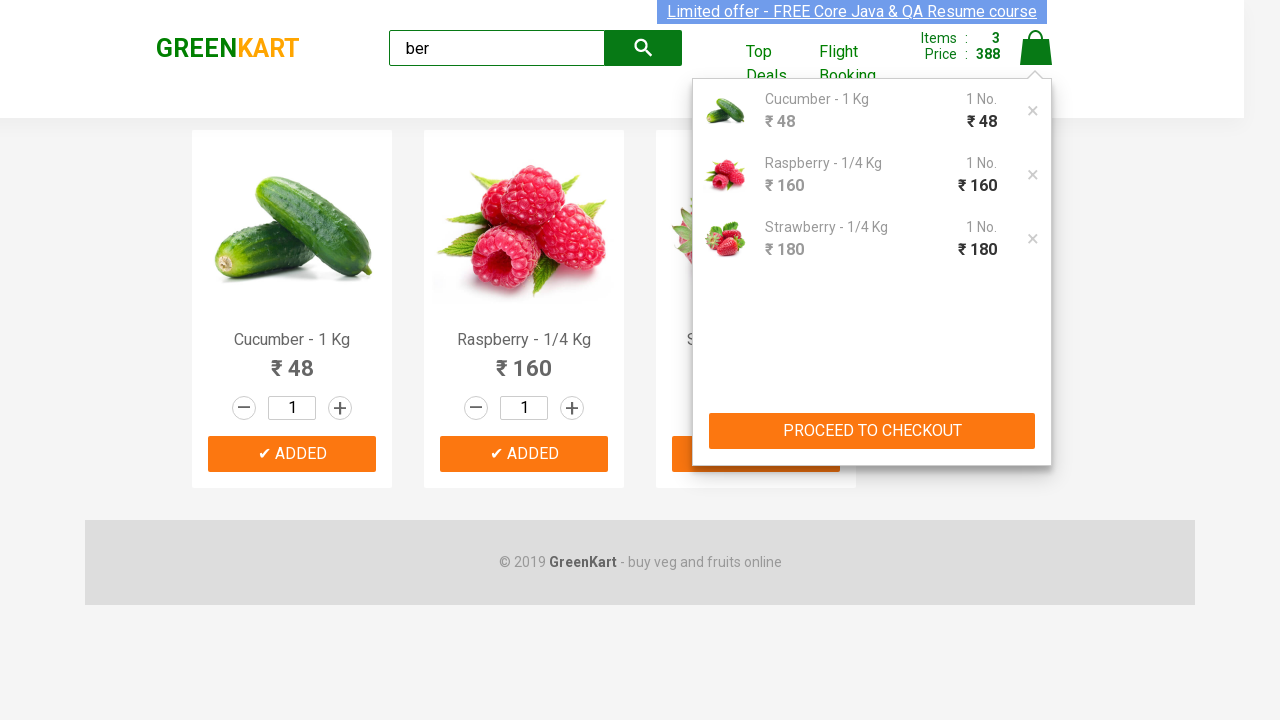

Clicked 'PROCEED TO CHECKOUT' button at (872, 431) on div[class='cart-preview active'] button
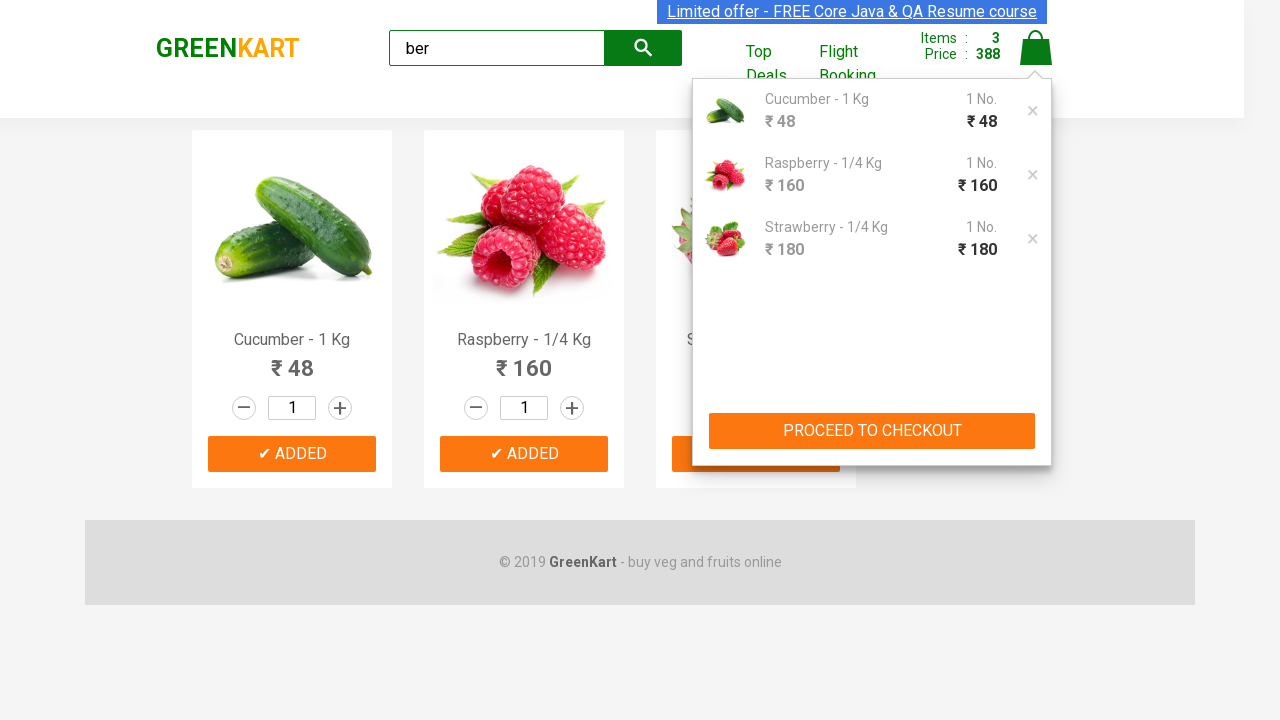

Entered promo code 'rahulshettyacademy' on input[placeholder='Enter promo code']
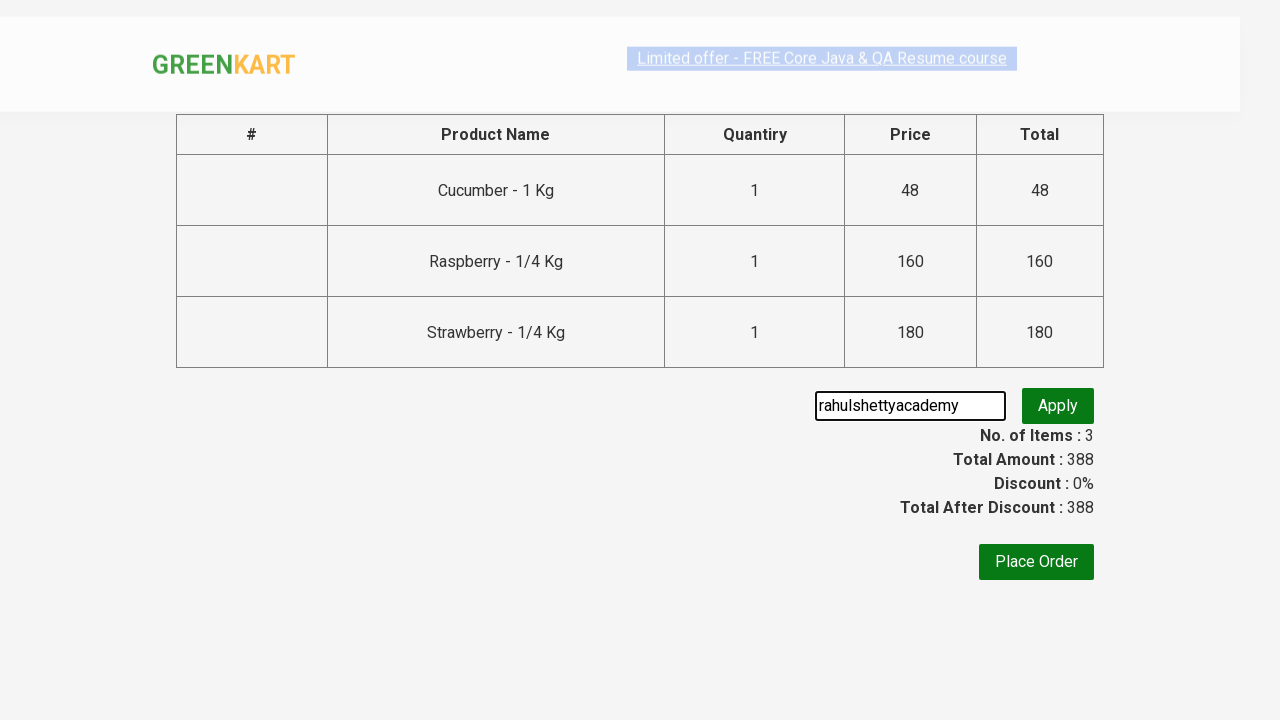

Clicked 'Apply' button to apply promo code at (1058, 406) on .promoBtn
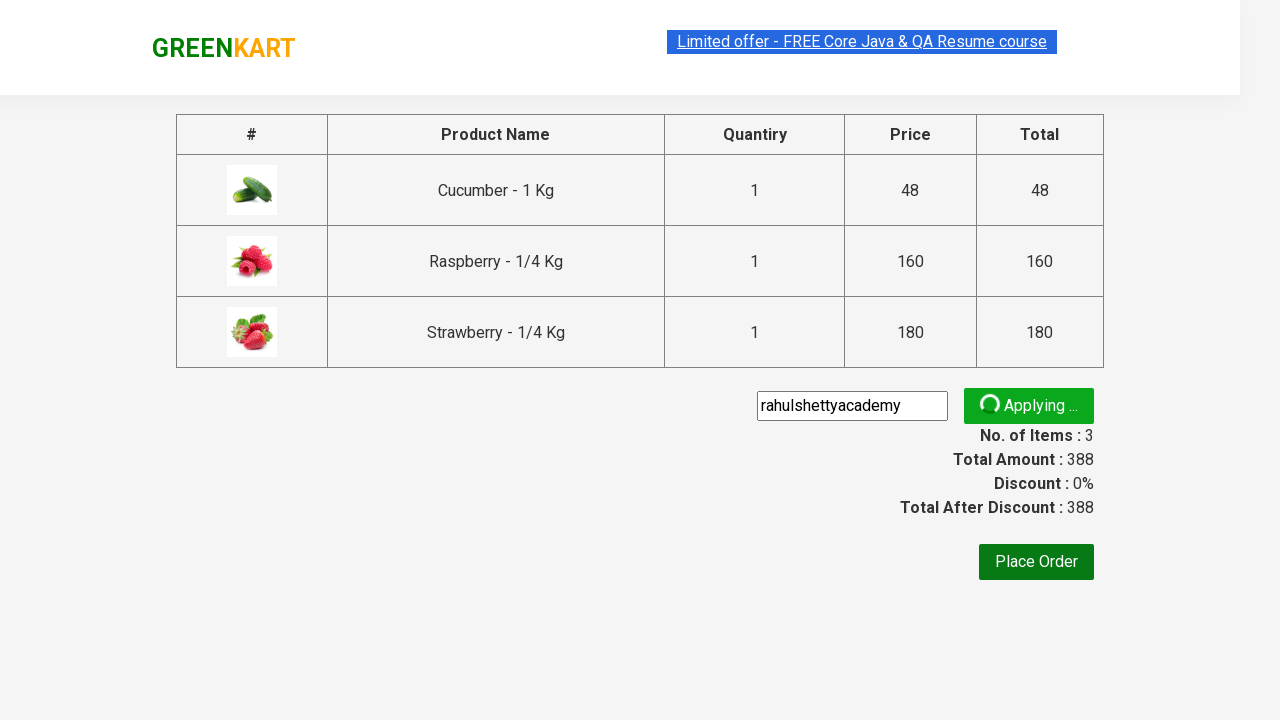

Waited for promo code confirmation message to appear
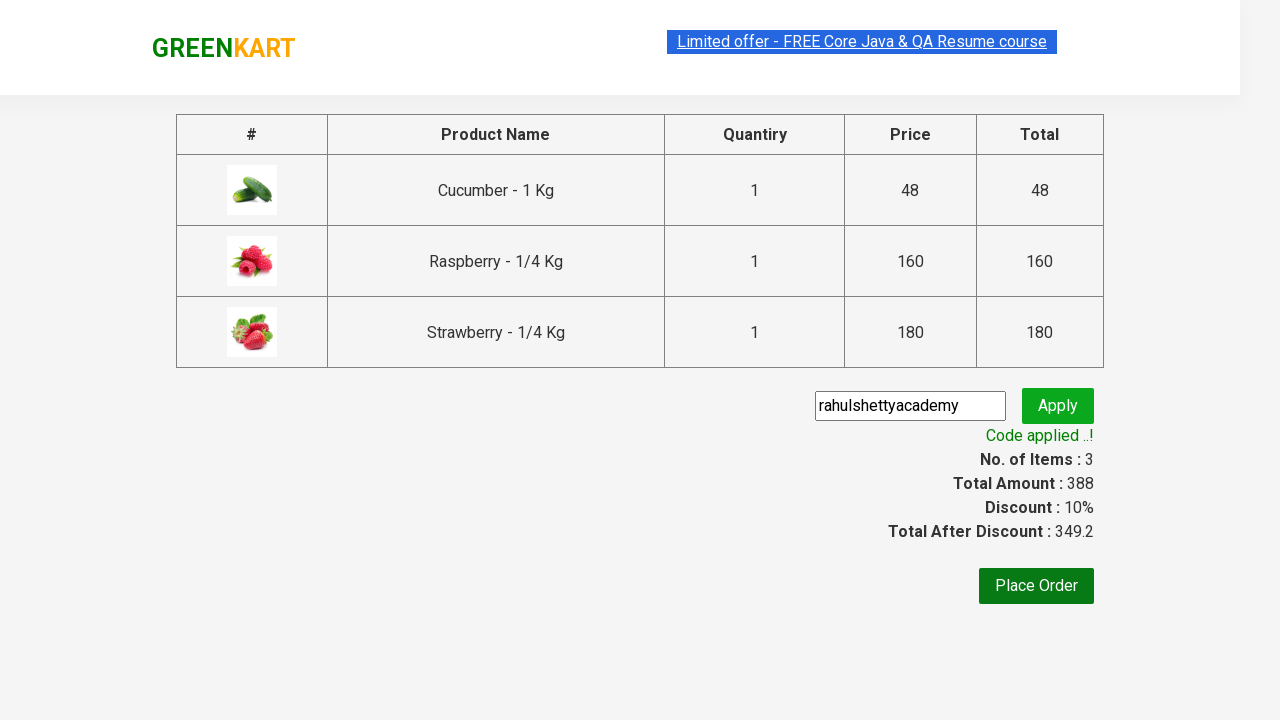

Verified promo message displayed: Code applied ..!
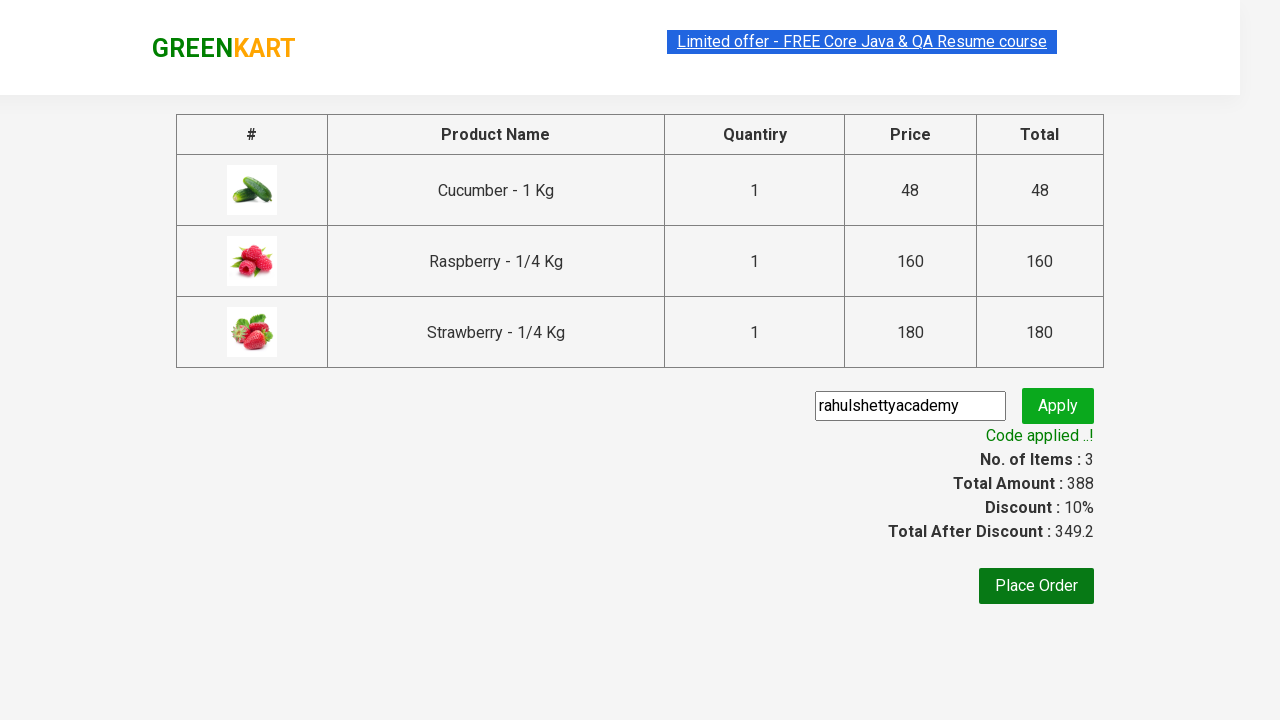

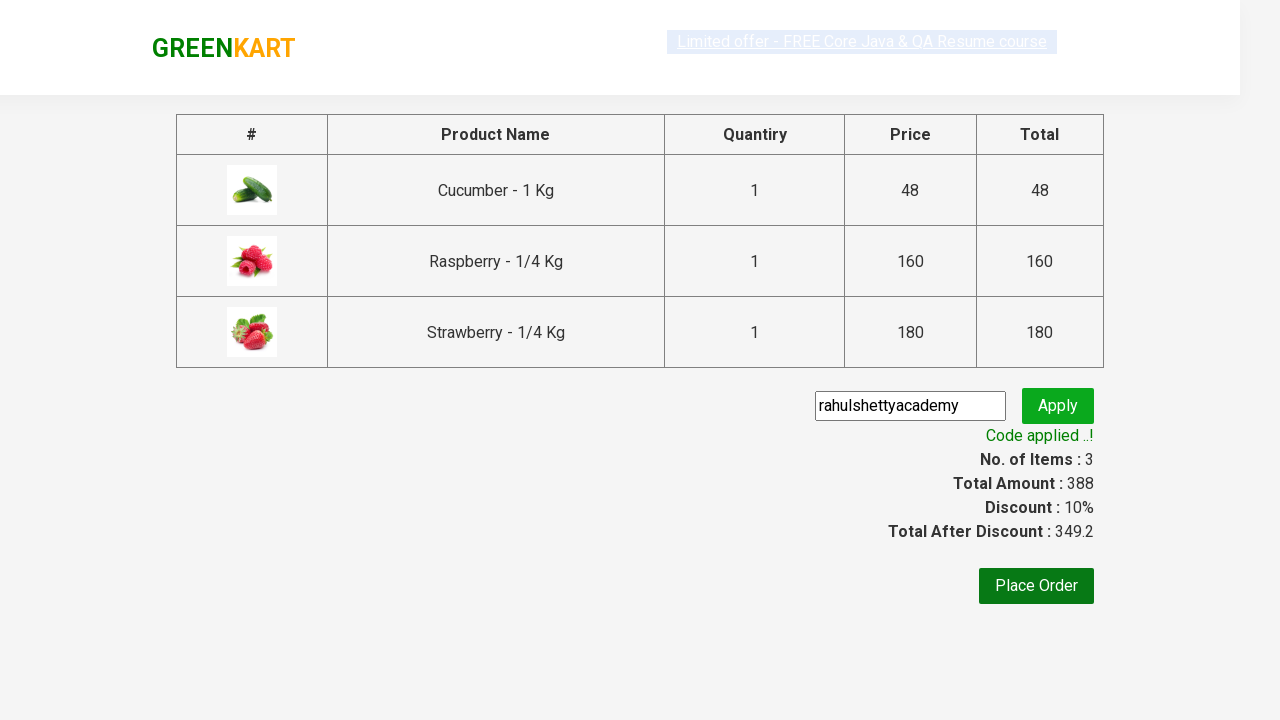